Navigates to the automation exercise website and verifies that header navigation options are displayed and enabled

Starting URL: https://automationexercise.com/

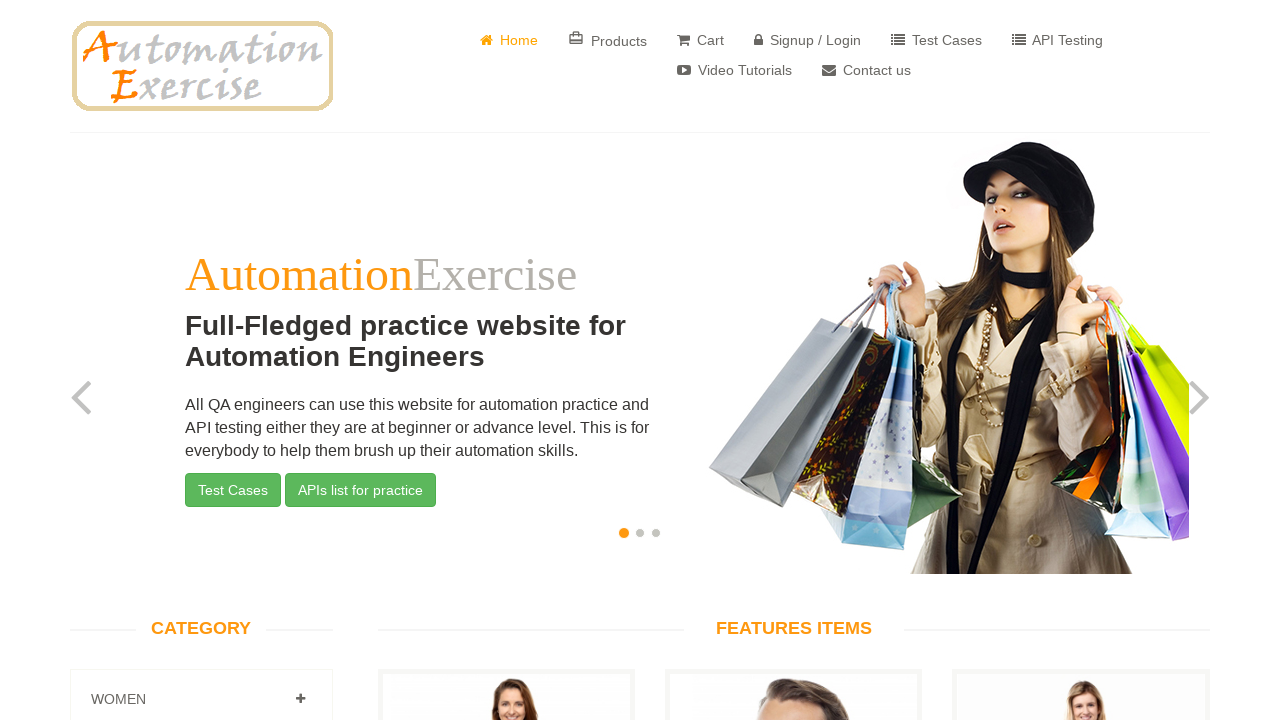

Navigated to automationexercise.com
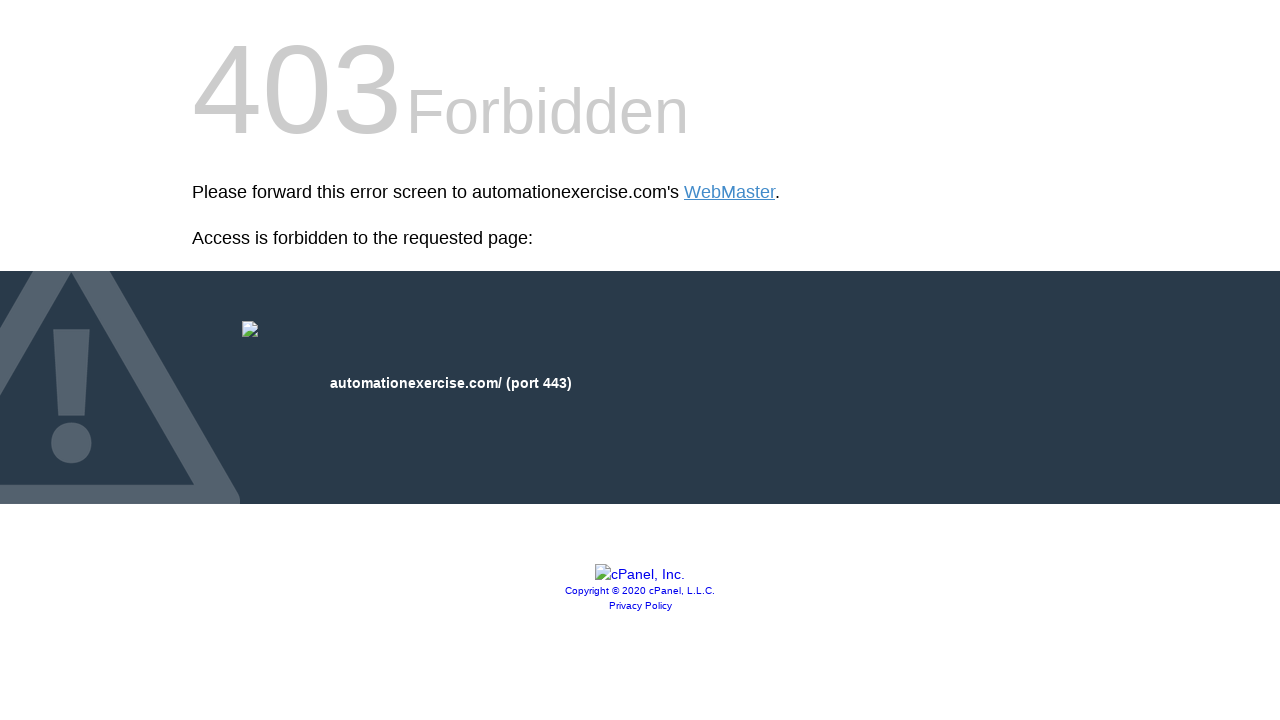

Located header navigation options
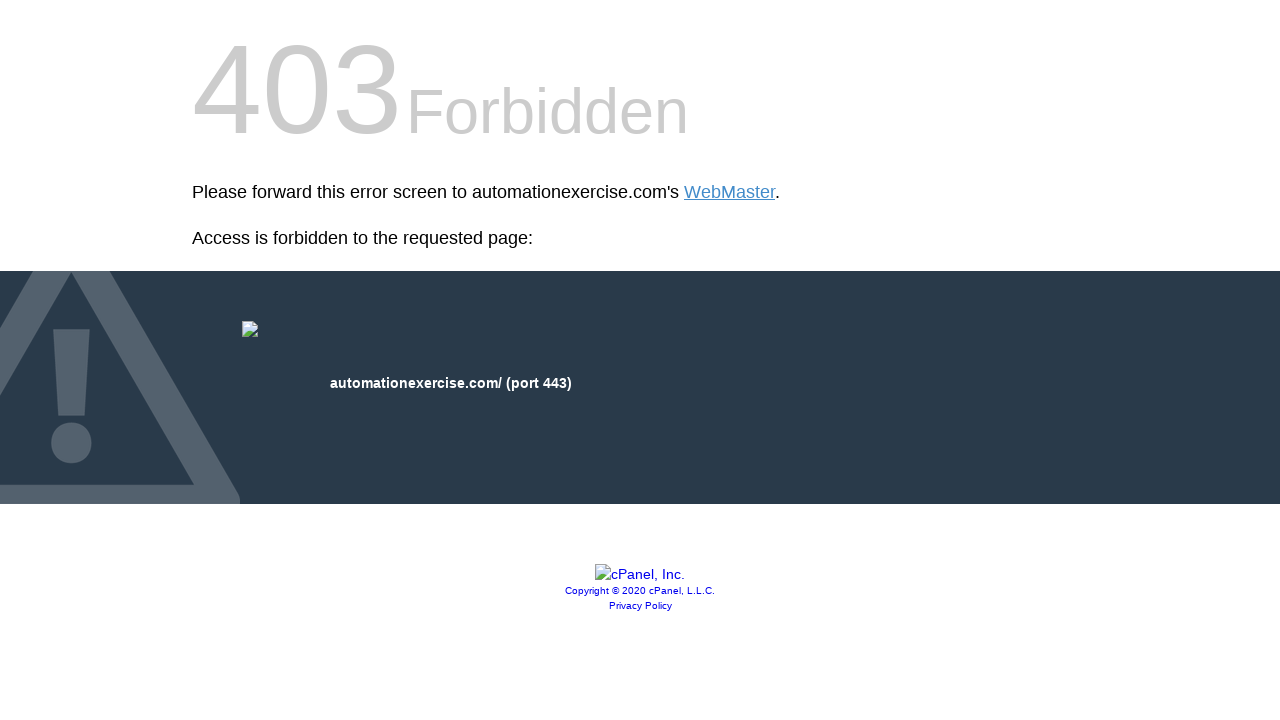

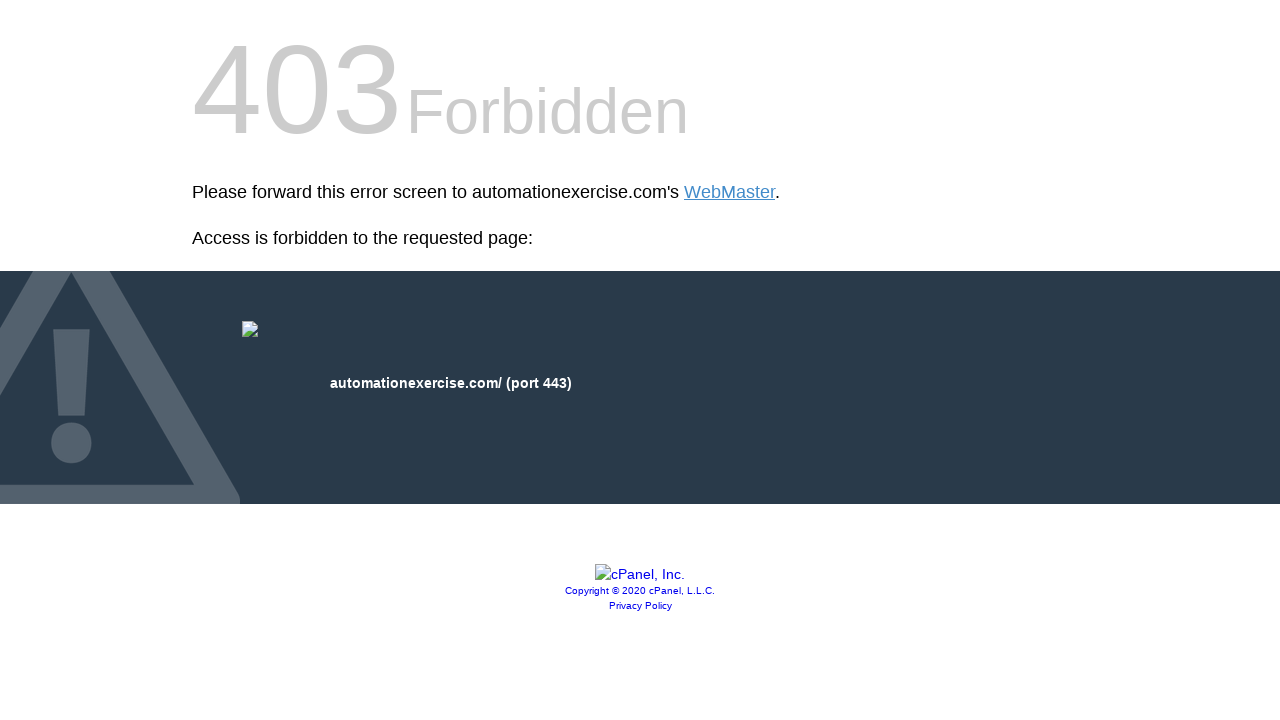